Tests autocomplete functionality by typing a character in an input field, waiting for suggestions to appear, and selecting a specific option ("Aqua") from the dropdown results.

Starting URL: https://demoqa.com/auto-complete

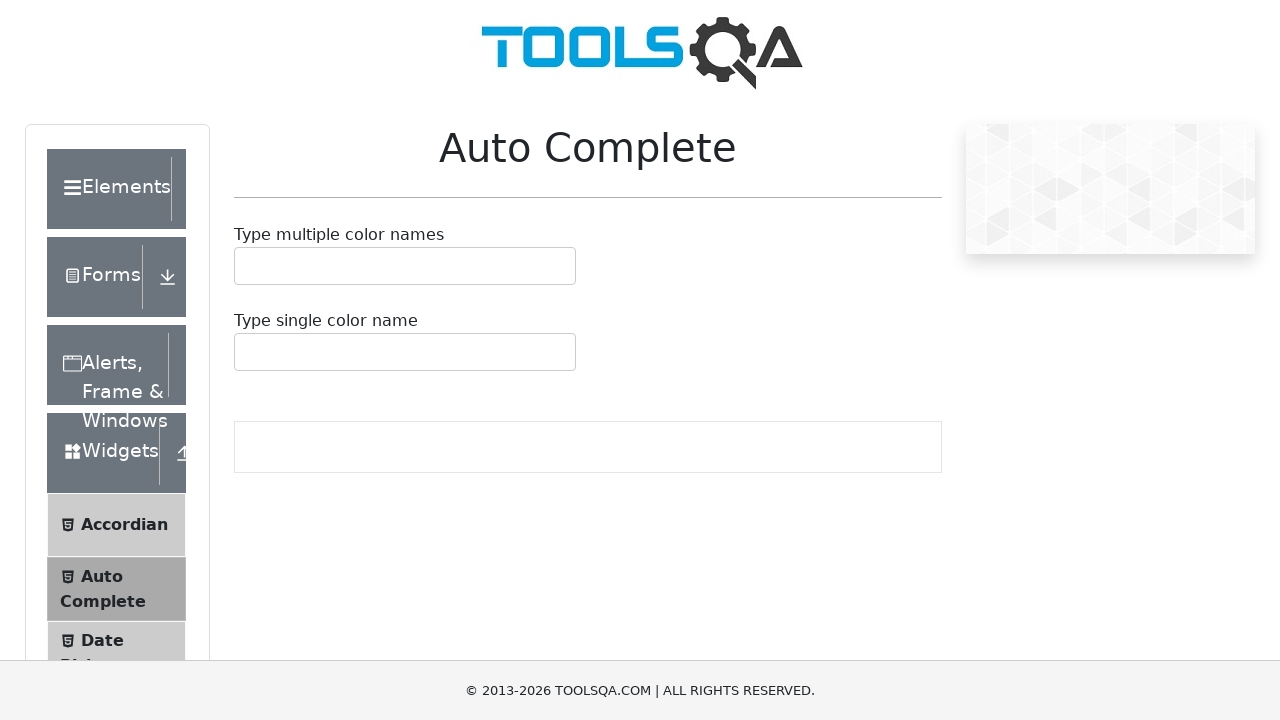

Typed 'a' in the single autocomplete input field on #autoCompleteSingleInput
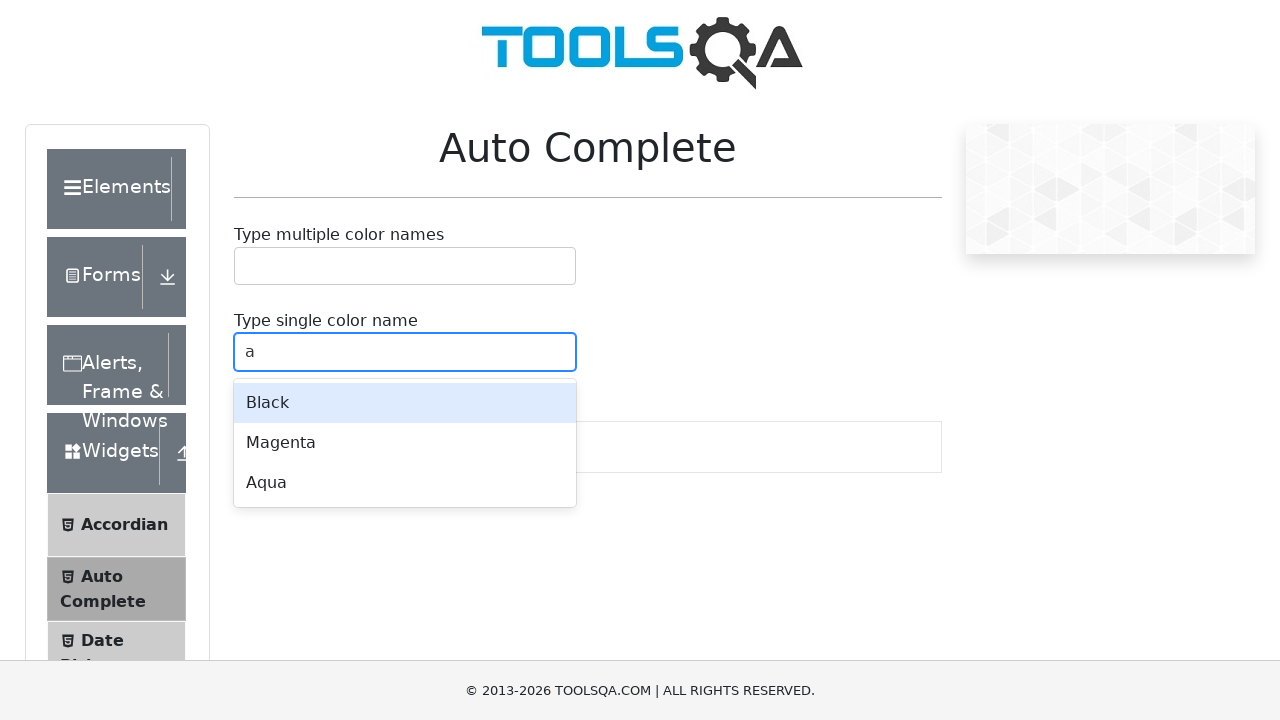

Autocomplete dropdown options appeared
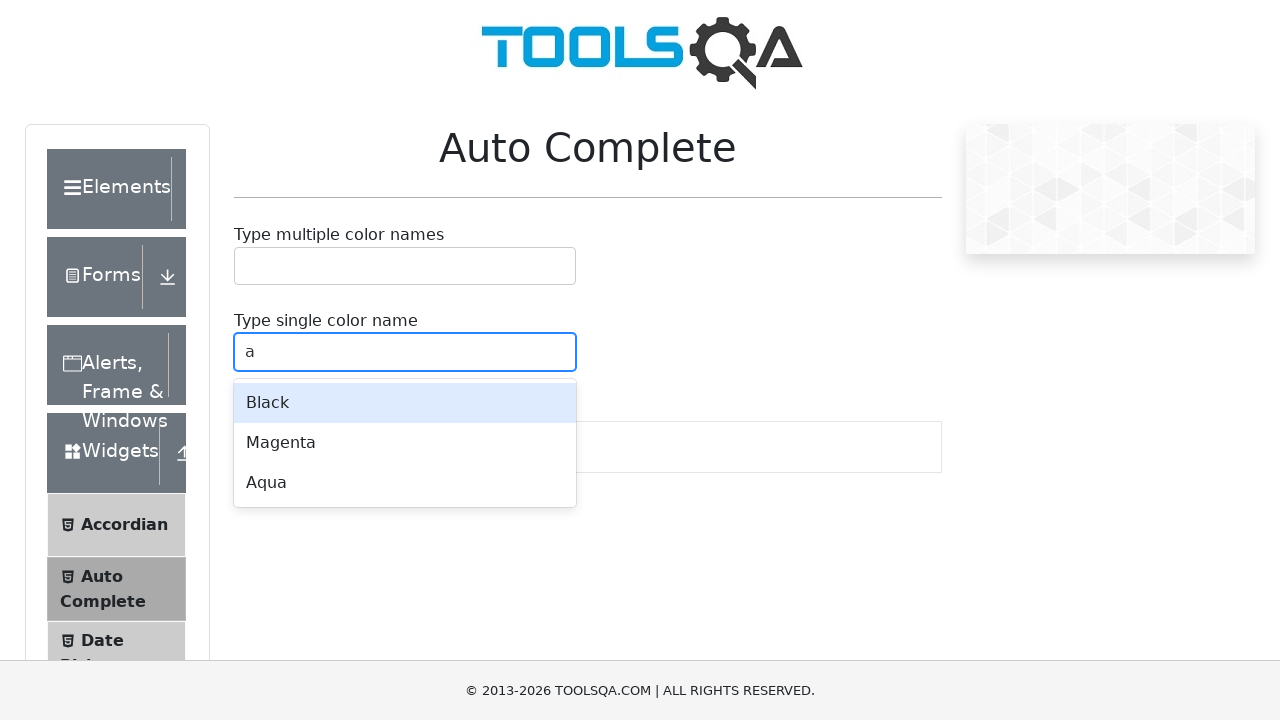

Selected 'Aqua' option from autocomplete results at (405, 483) on .auto-complete__option:has-text('Aqua')
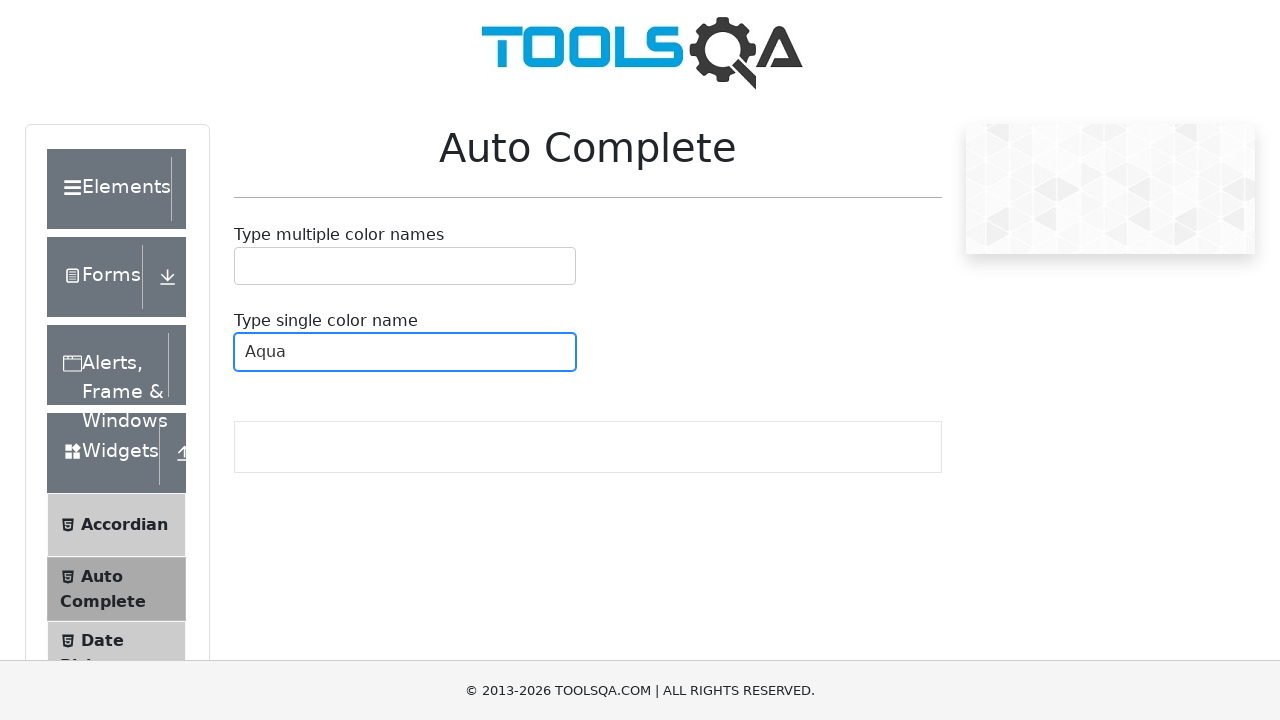

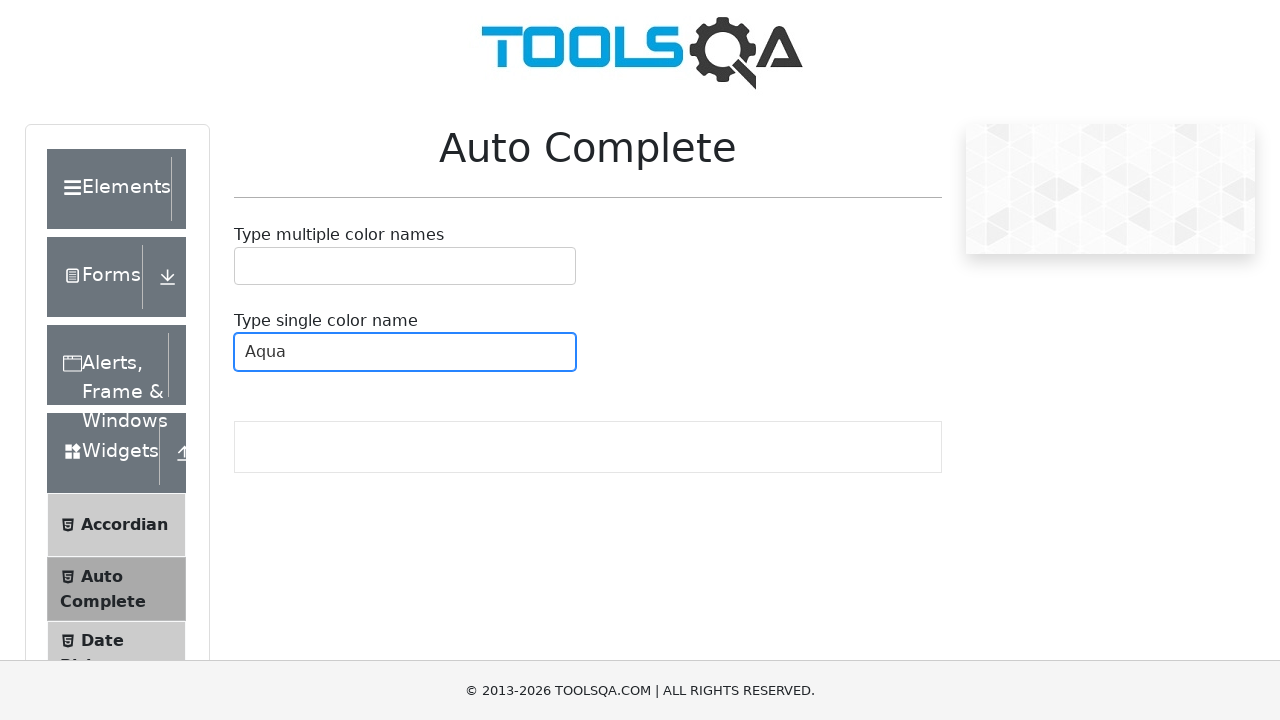